Tests drag-and-drop sorting functionality on jQueryUI's sortable demo by dragging list items to reorder them within a sortable list.

Starting URL: https://jqueryui.com/sortable/

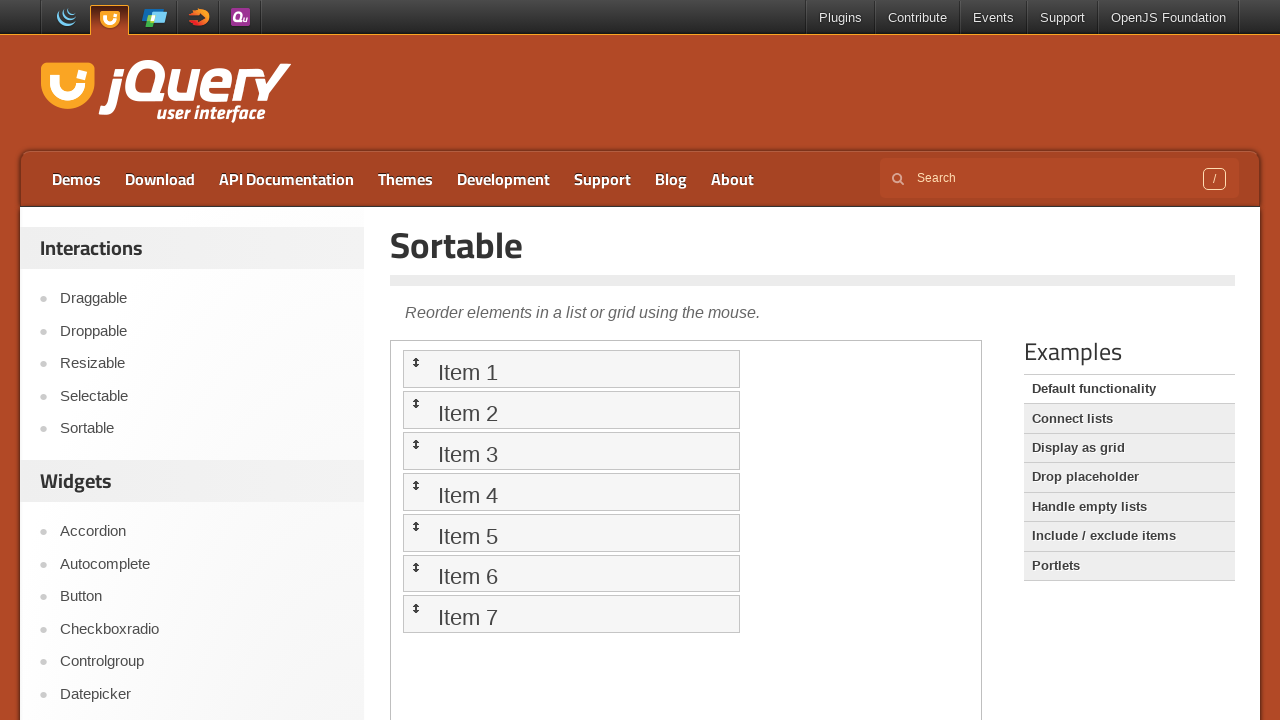

Navigated to jQueryUI sortable demo page
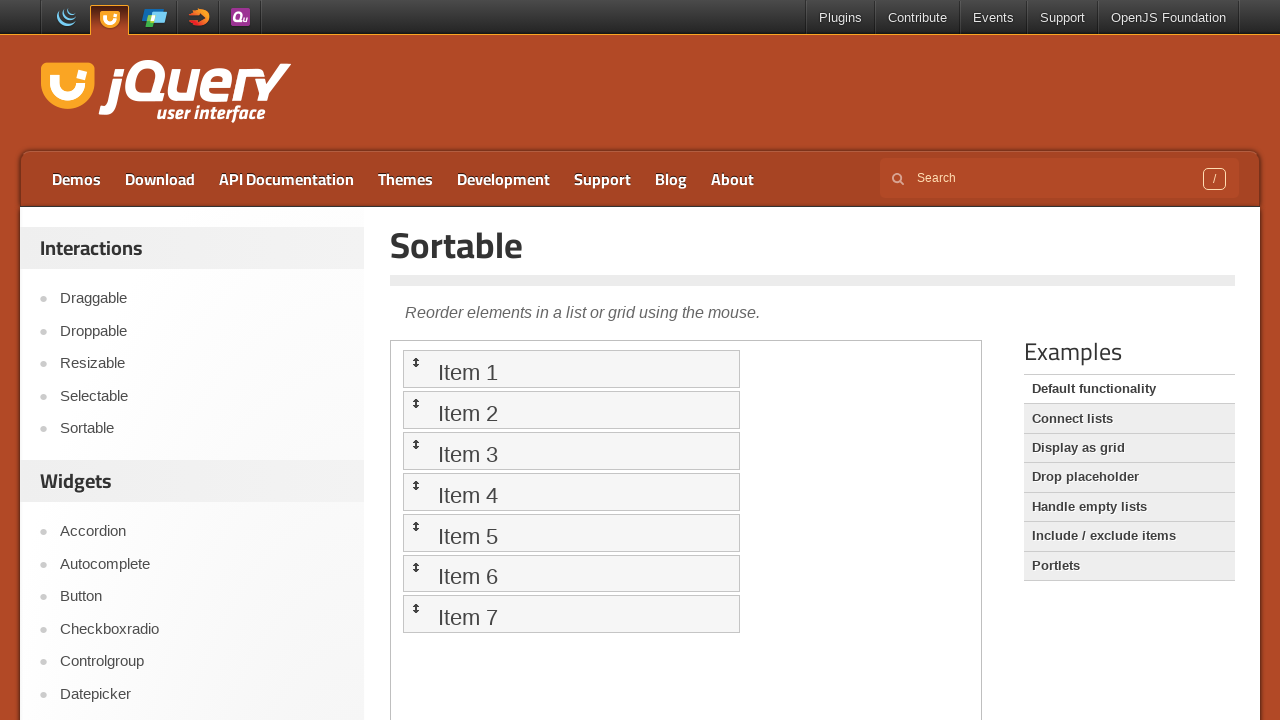

Located and switched to demo iframe
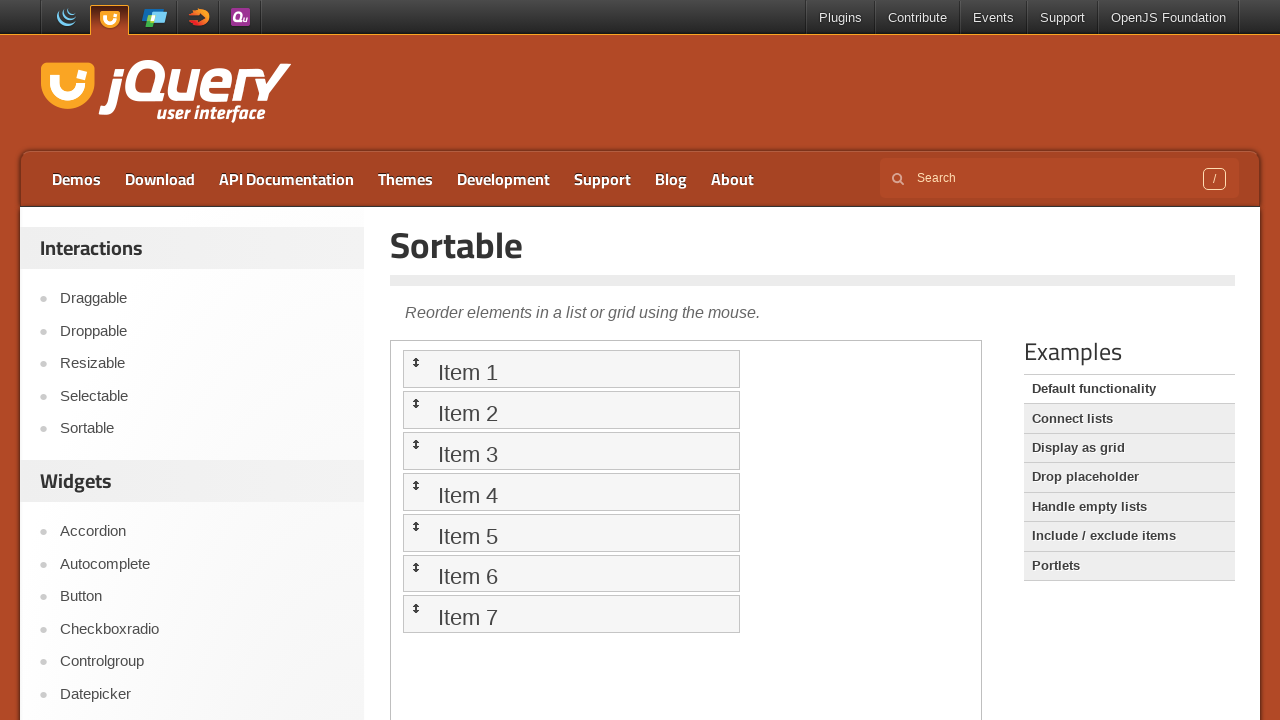

Located Item 2 in the sortable list
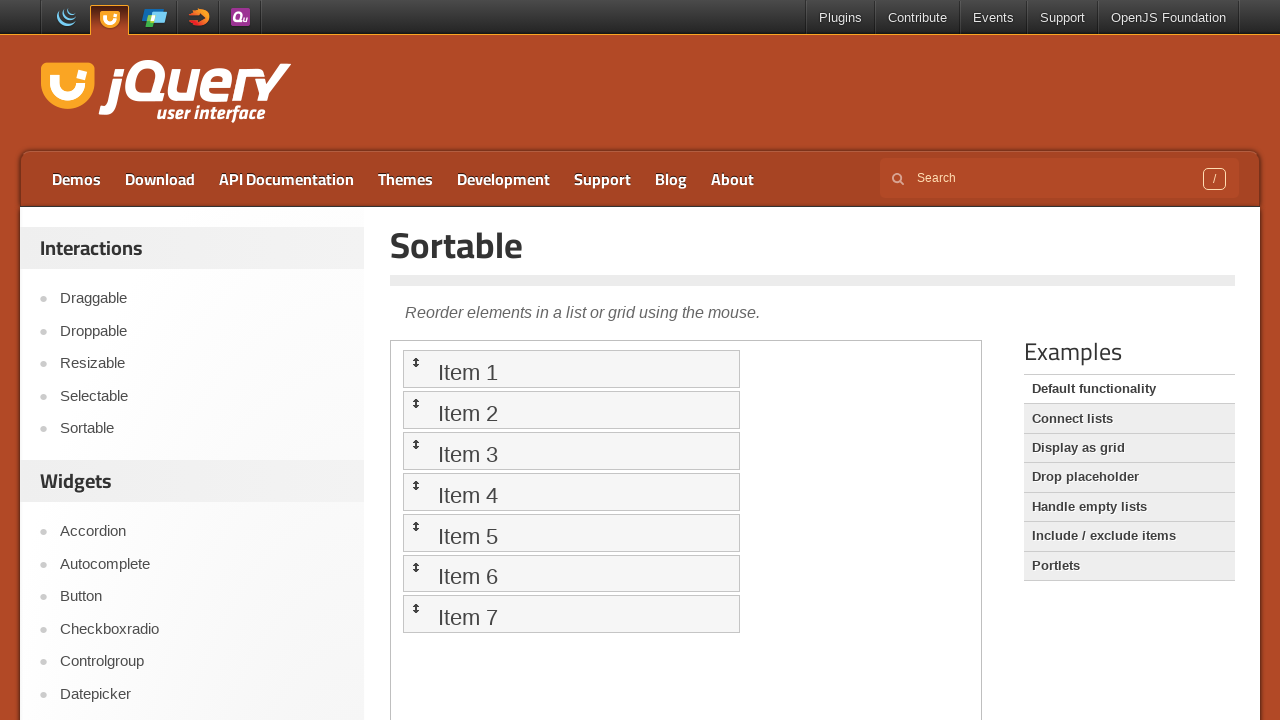

Located Item 5 in the sortable list
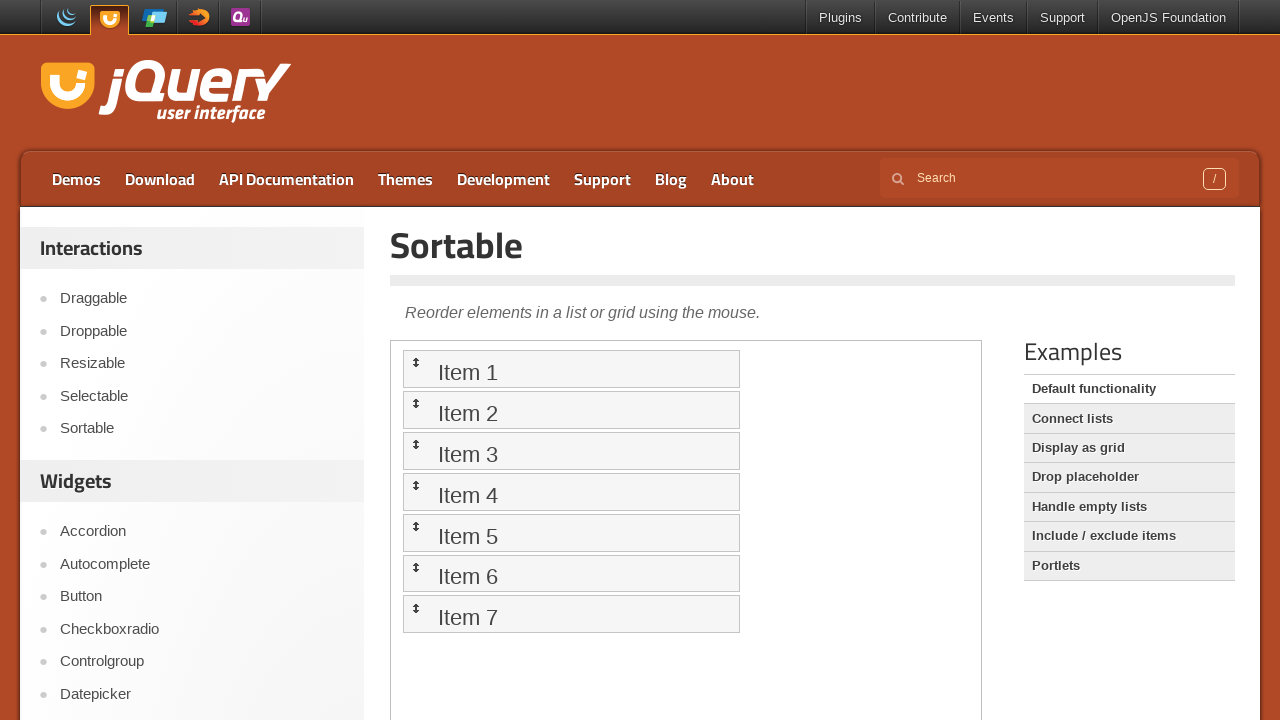

Dragged Item 2 to Item 5's position at (571, 532)
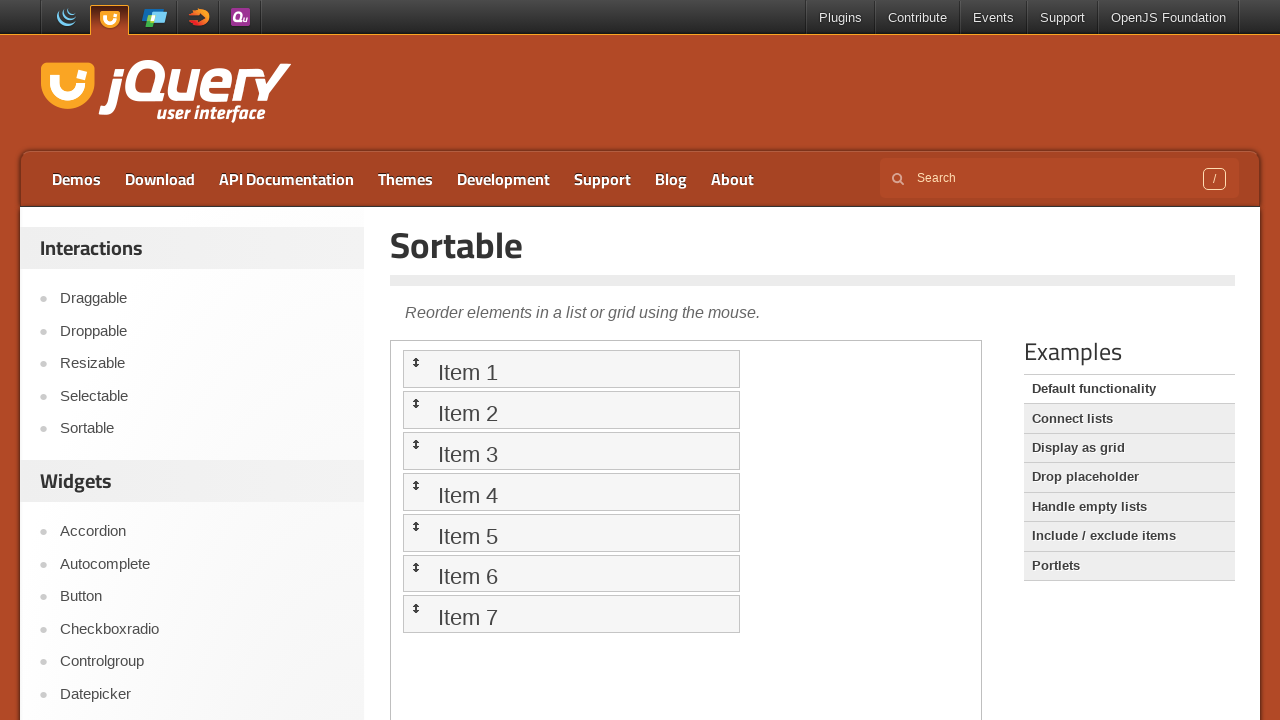

Dragged Item 5 to Item 2's original position at (571, 410)
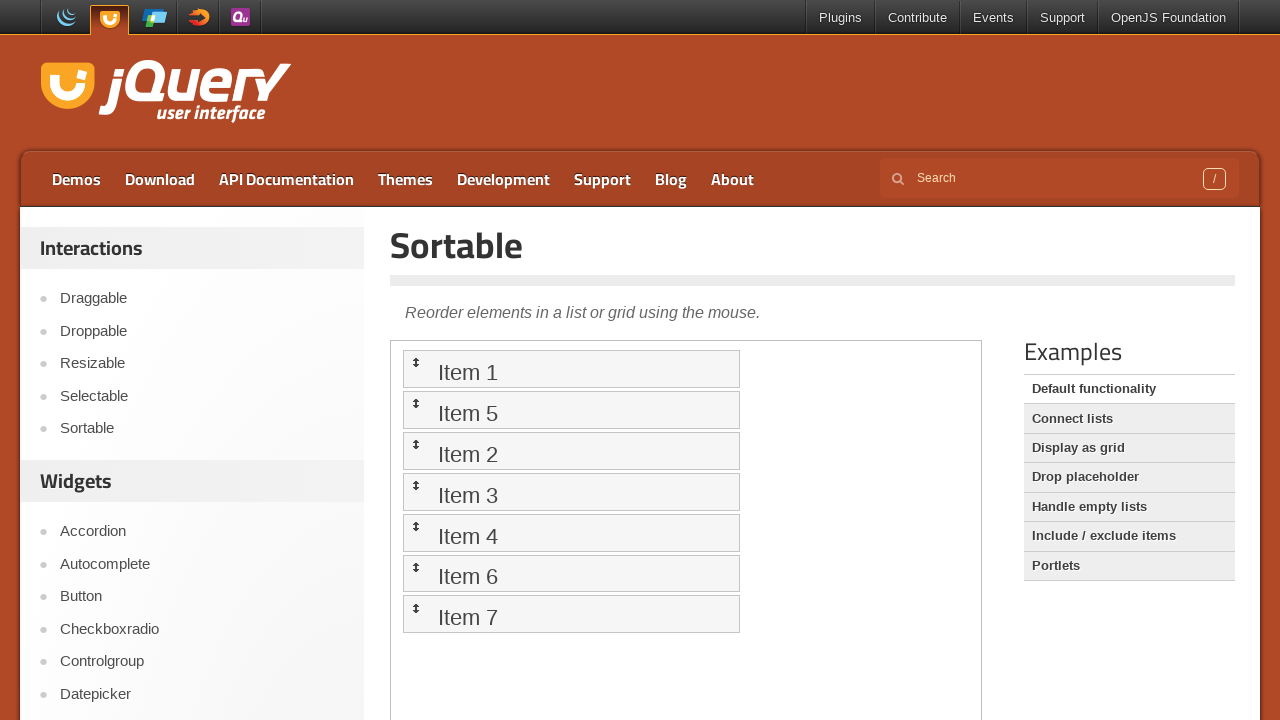

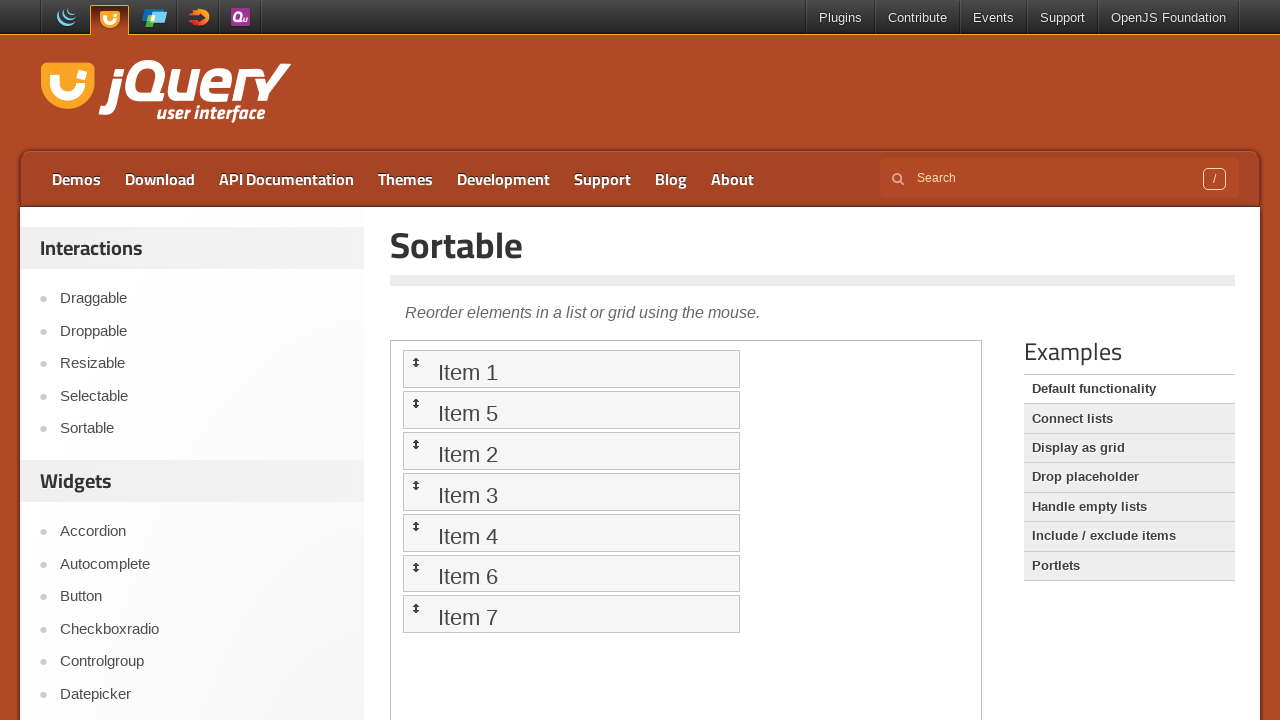